Tests the notification message page by loading it and verifying that a notification message is displayed, with retry logic for handling intermittent "please try again" messages.

Starting URL: http://the-internet.herokuapp.com/notification_message

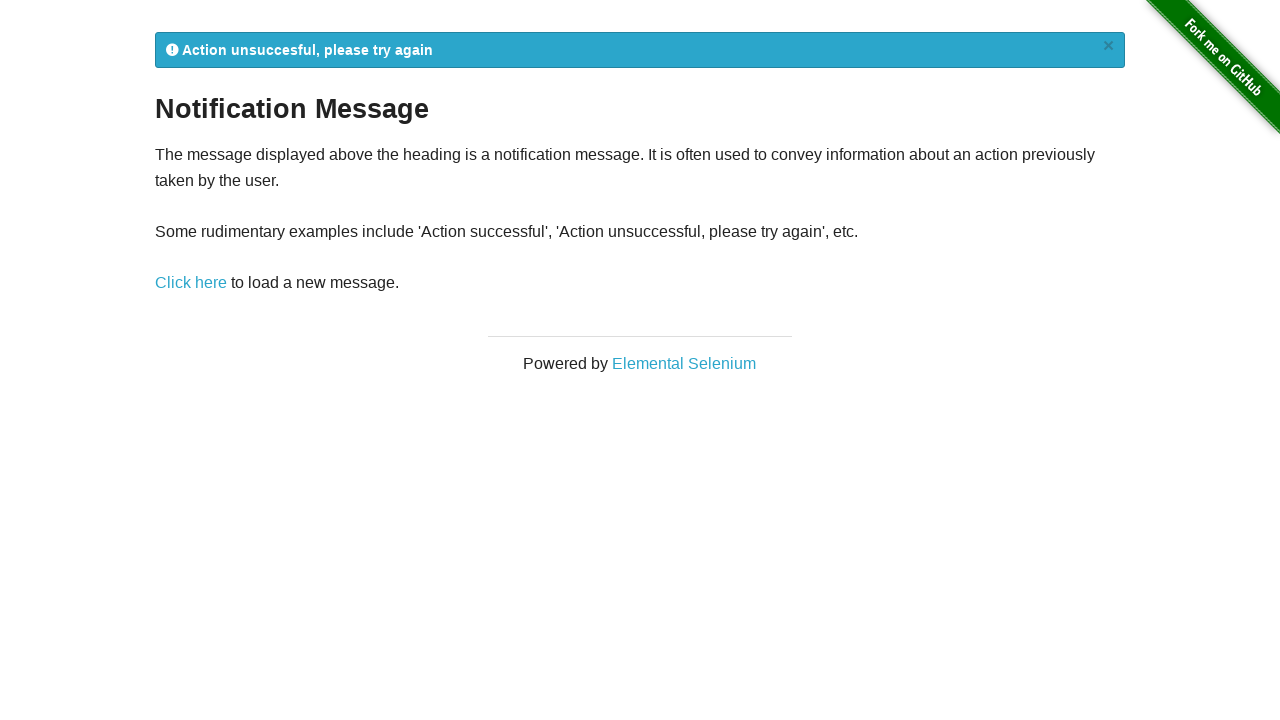

Waited for notification message element to be visible
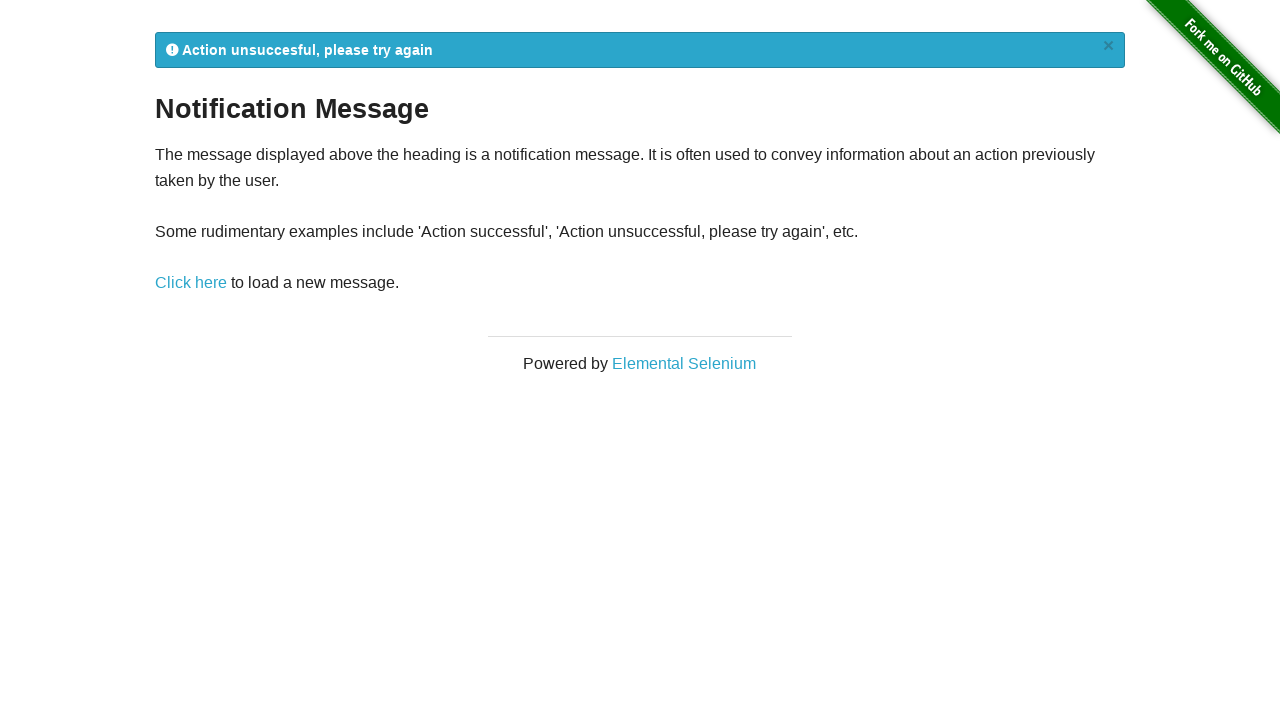

Retrieved notification message text content
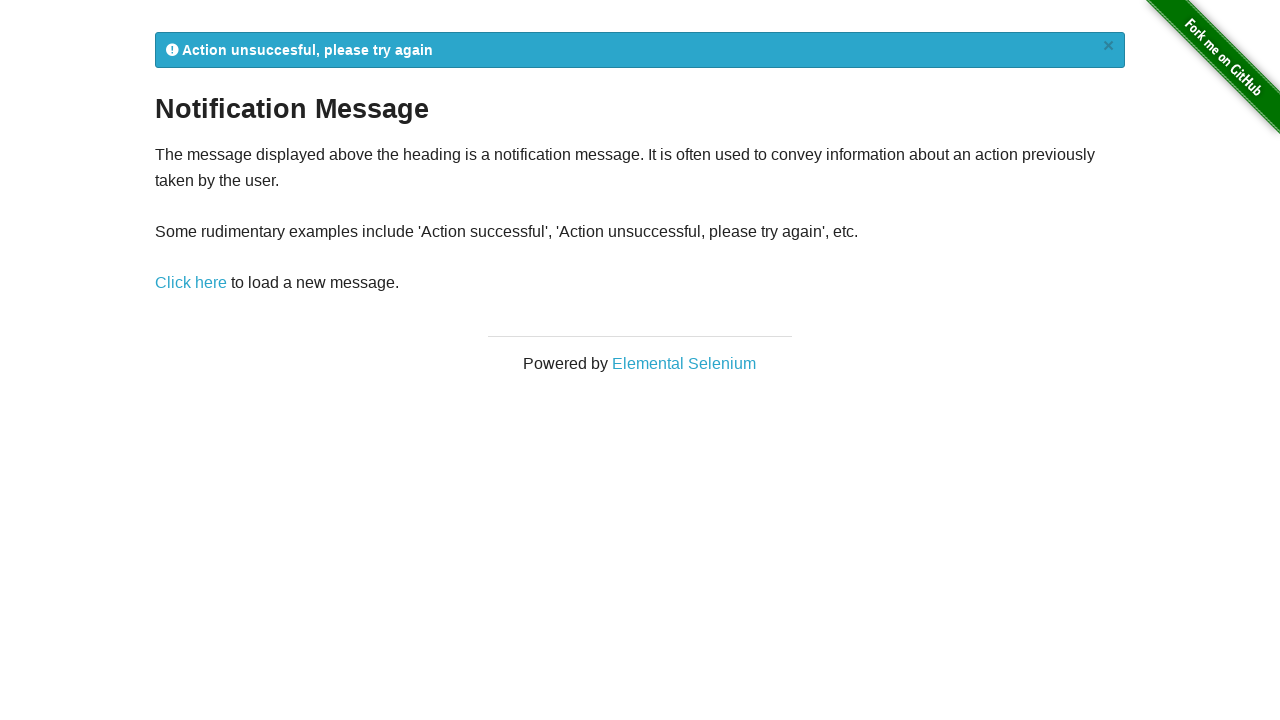

Reloaded notification message page (retry attempt 1)
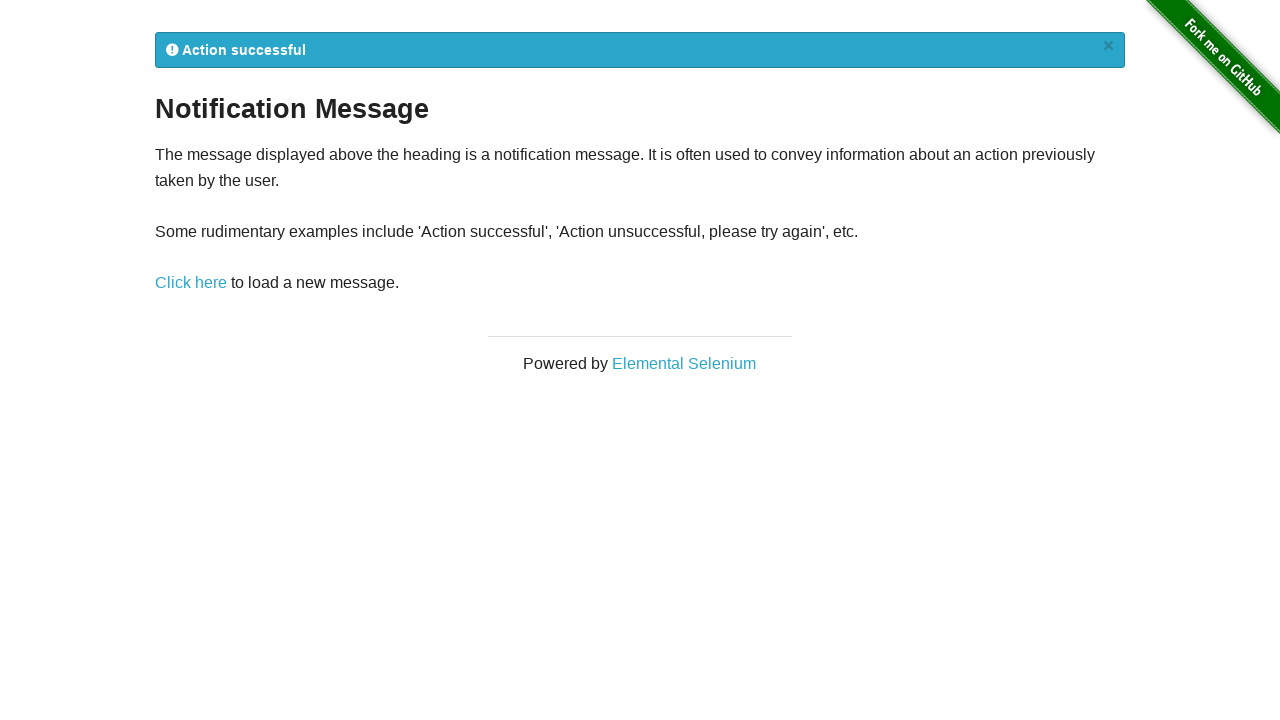

Waited for notification message element after page reload
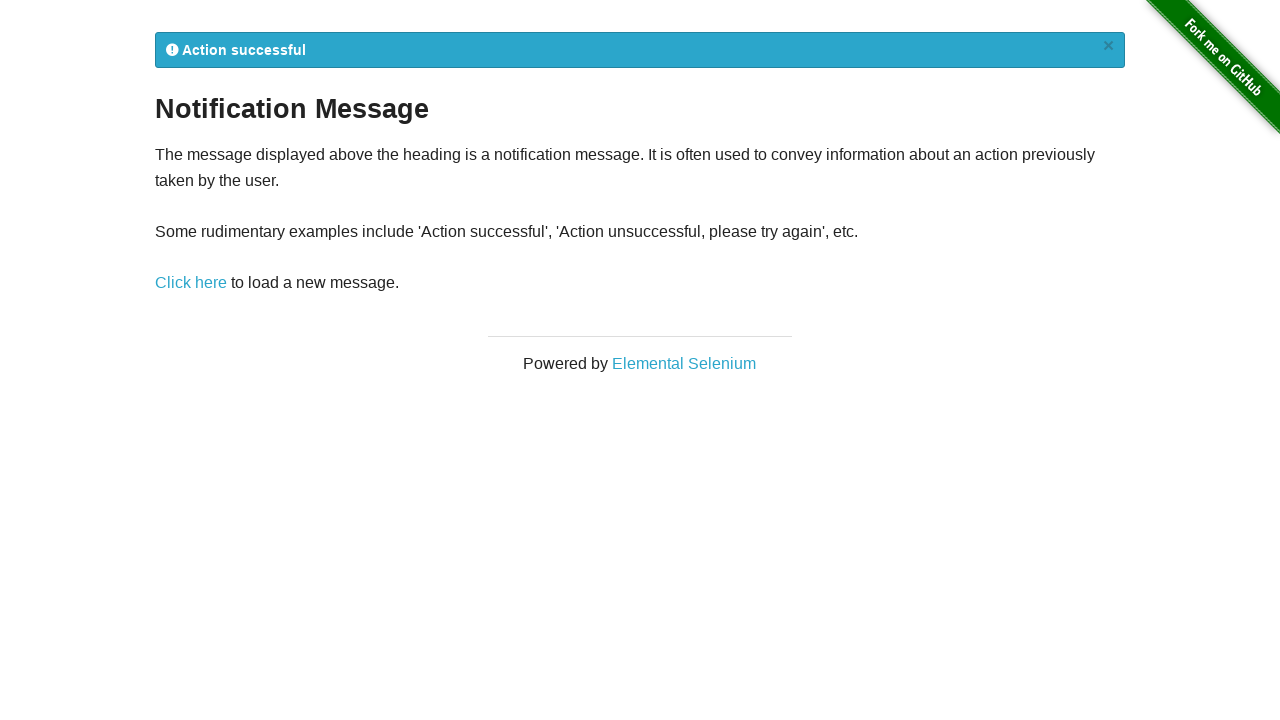

Retrieved updated notification message text content
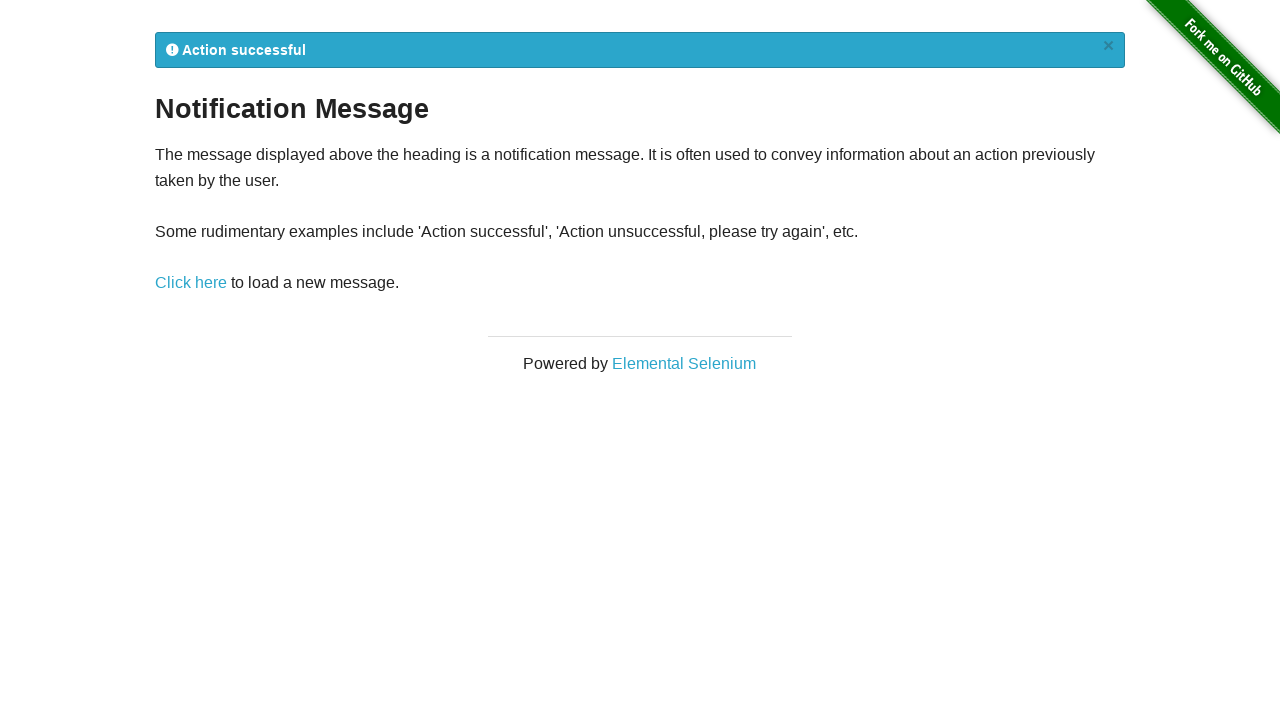

Verified that notification message contains 'Action successful'
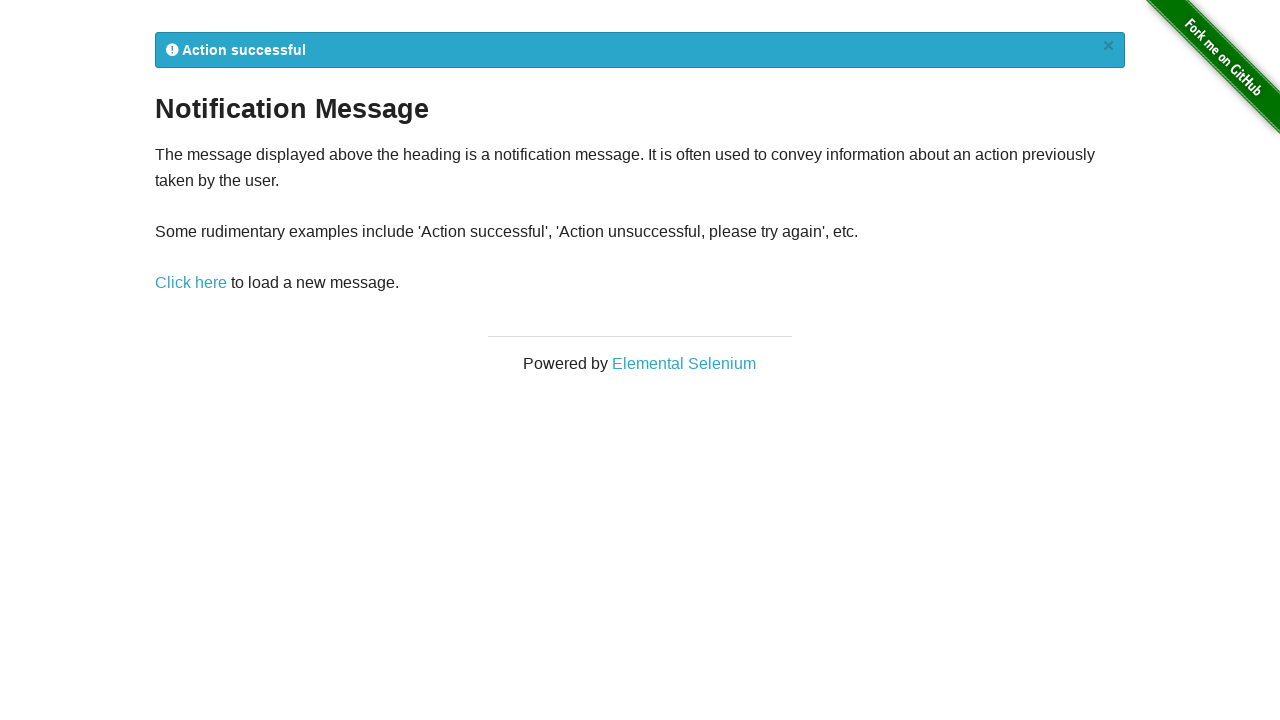

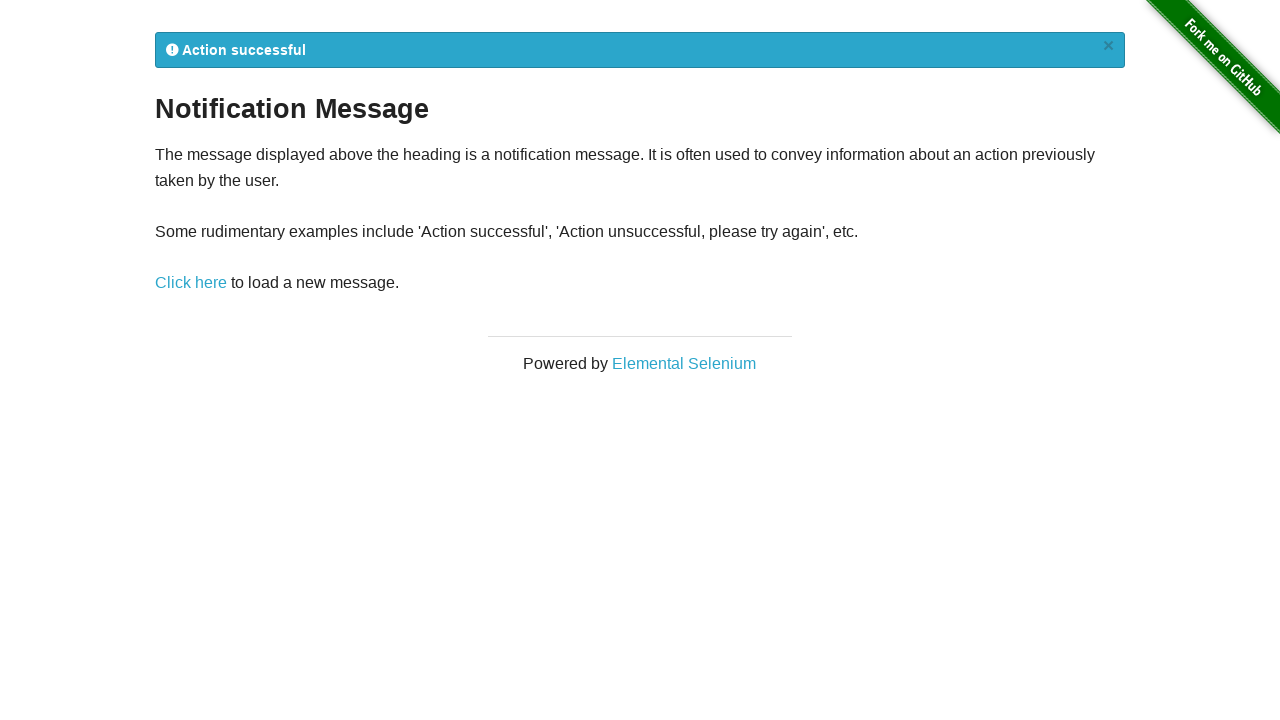